Tests product sorting functionality by sorting products by latest

Starting URL: https://atid.store/

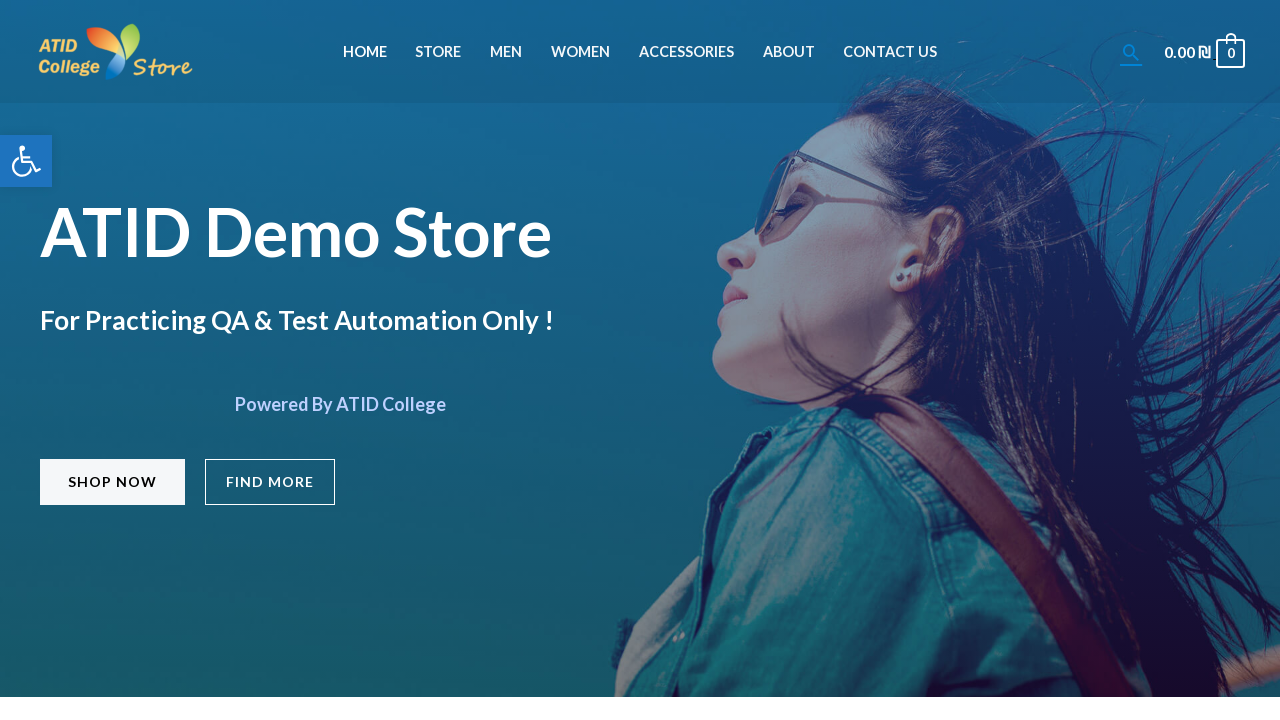

Clicked on Store link to navigate to products page at (438, 52) on text=Store
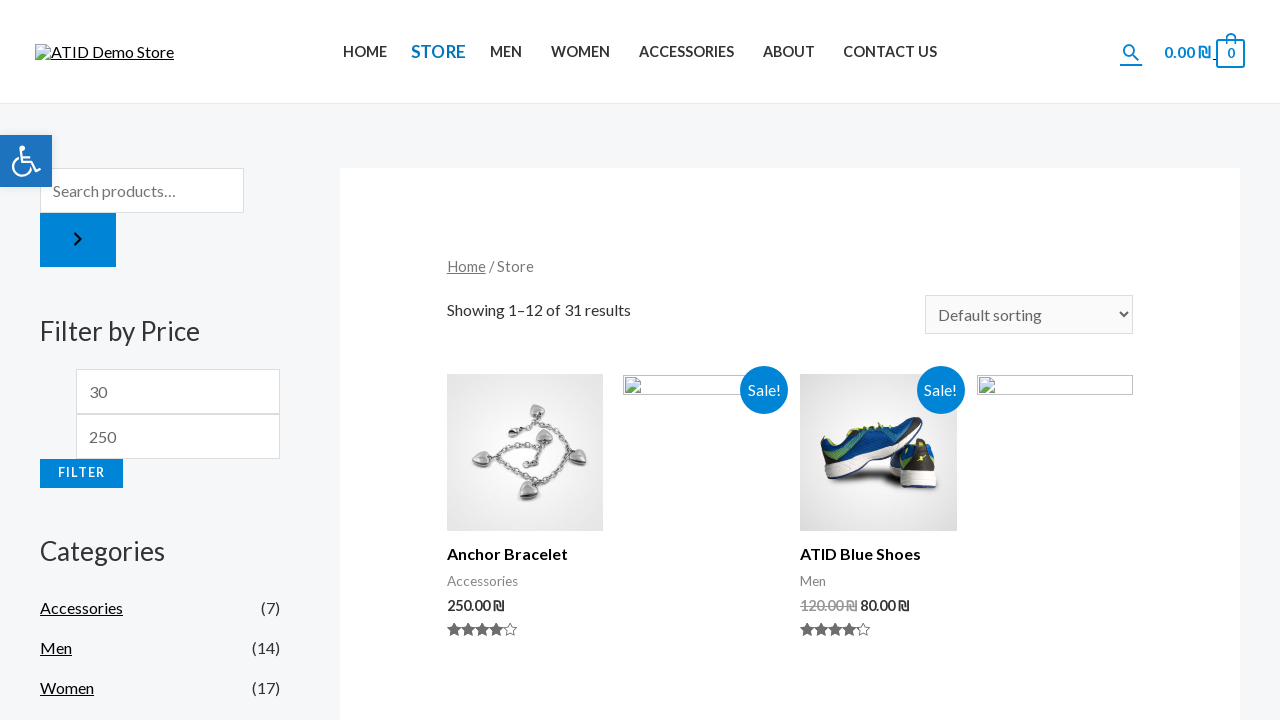

Selected 'Latest' option from sort dropdown to sort products by date on select.orderby
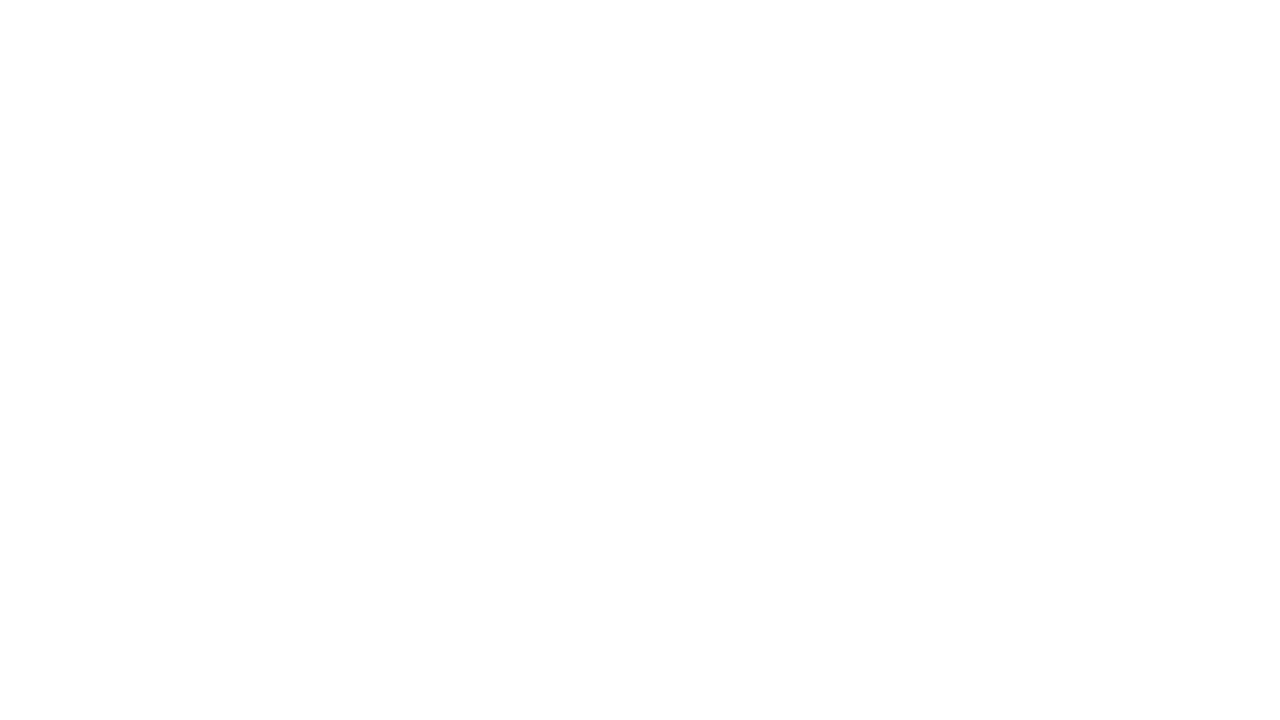

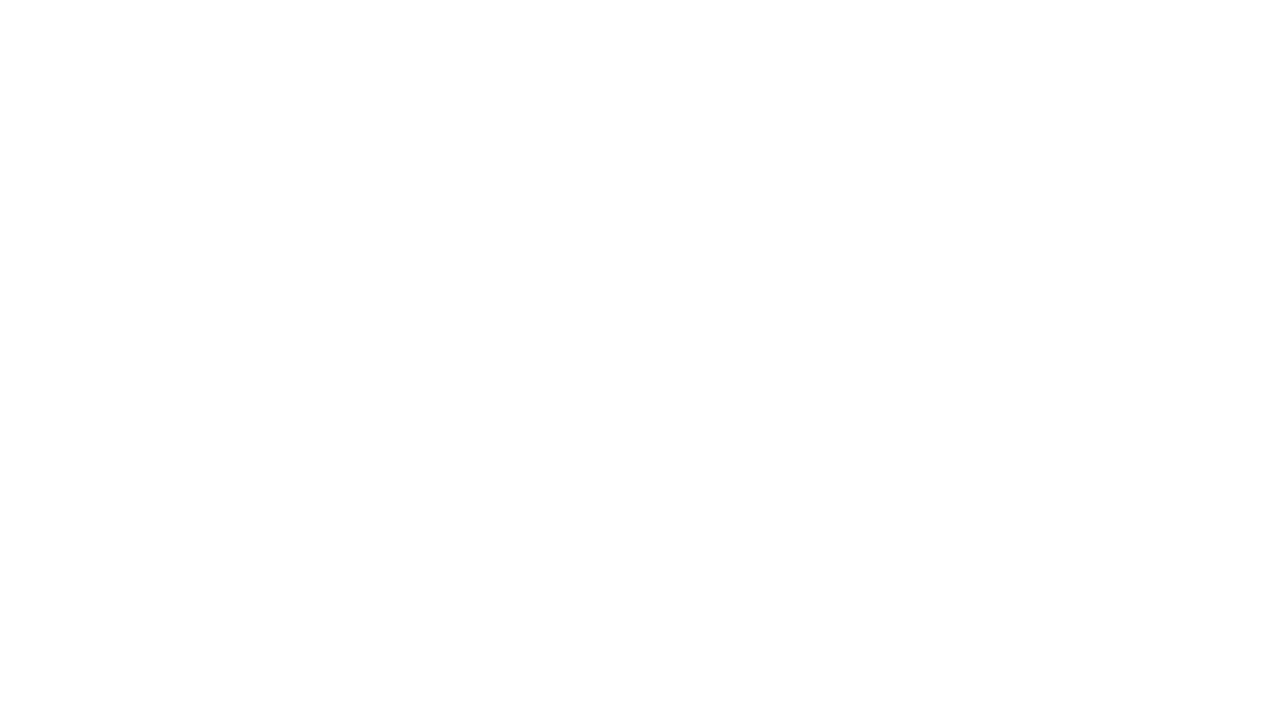